Tests table sorting functionality by clicking on a column header to sort, verifying the data is sorted correctly, and then navigating through paginated results to find a specific item (Tomato) and retrieve its price.

Starting URL: https://rahulshettyacademy.com/seleniumPractise/#/offers

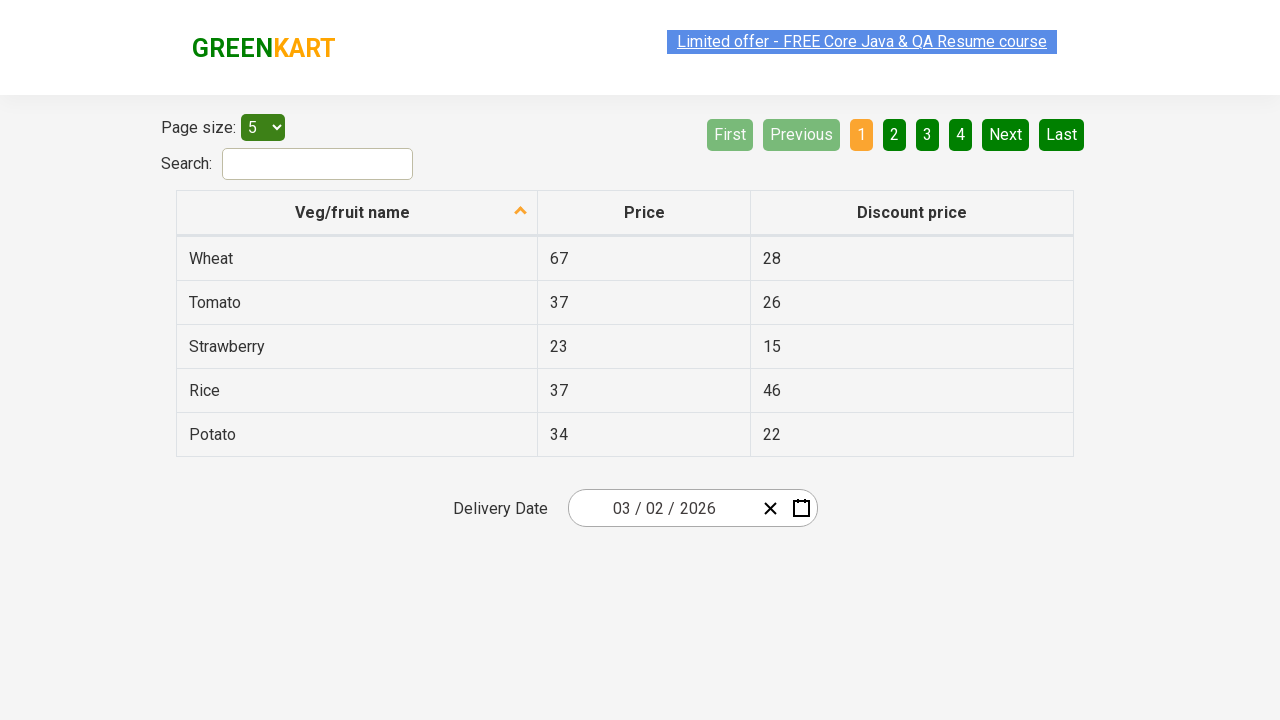

Clicked first column header to sort table data at (357, 213) on xpath=//tr/th[1]
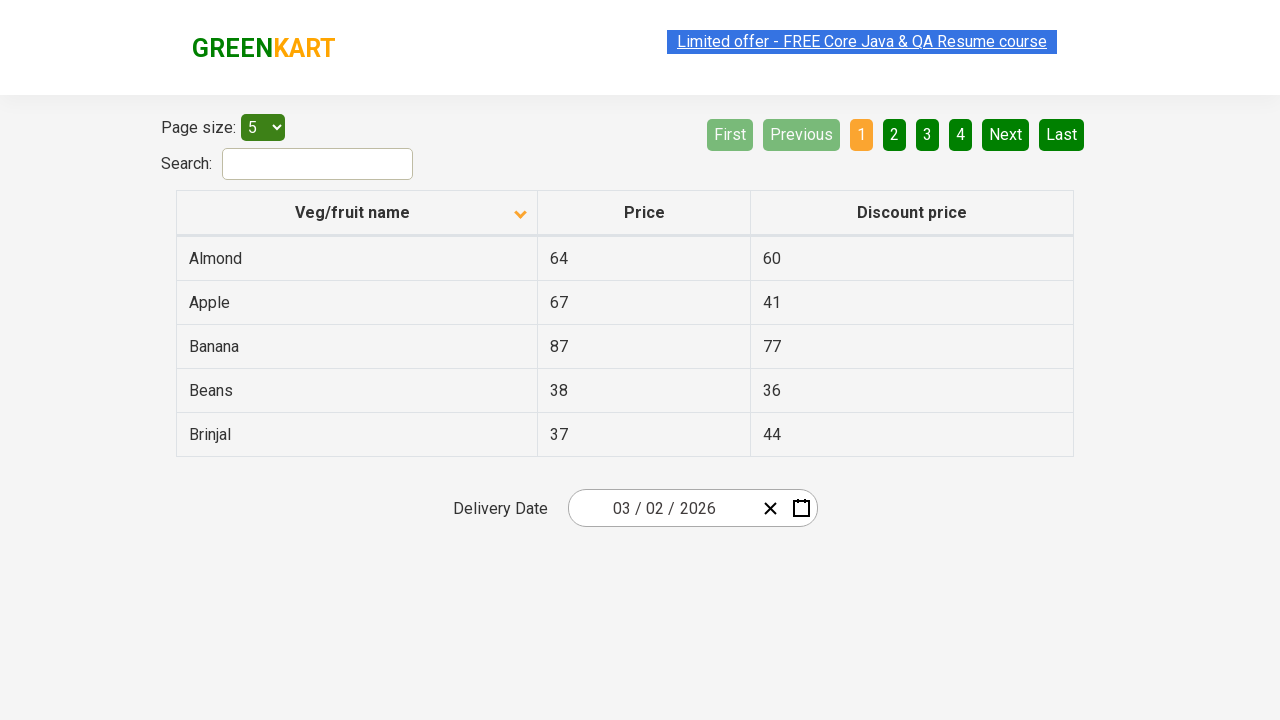

Table data loaded and first column cell is visible
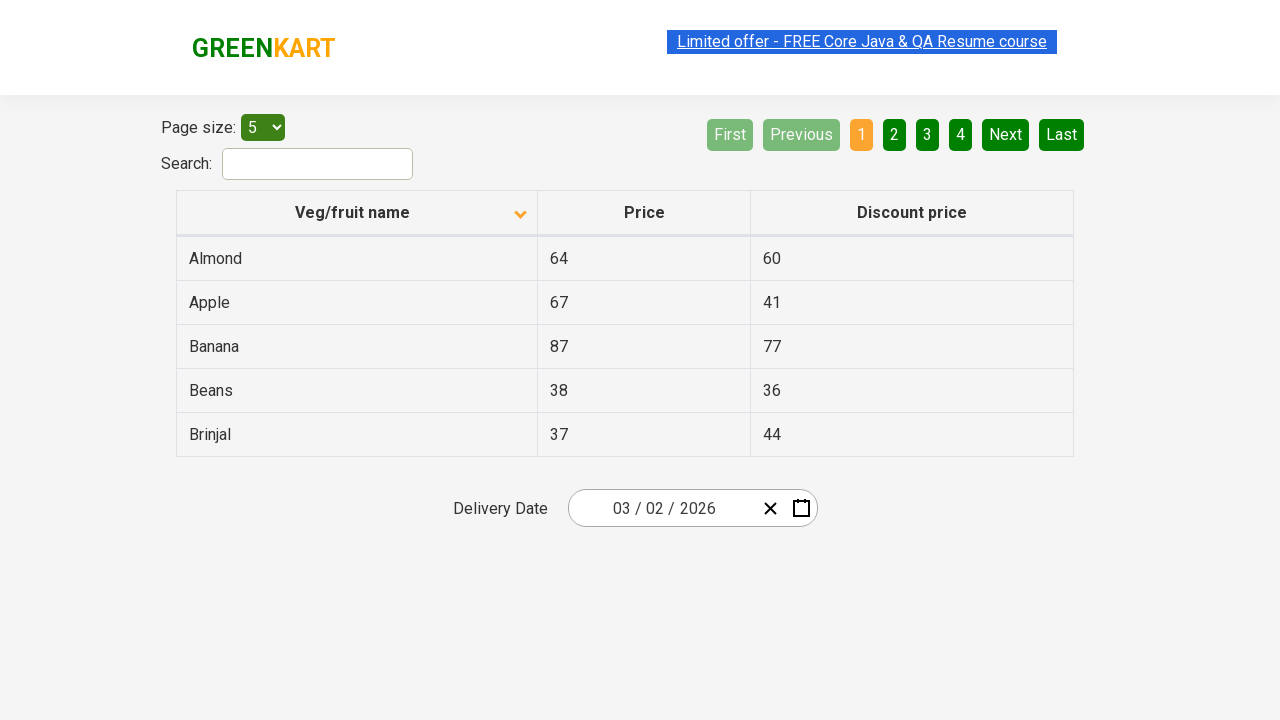

Retrieved all items from first column for sorting verification
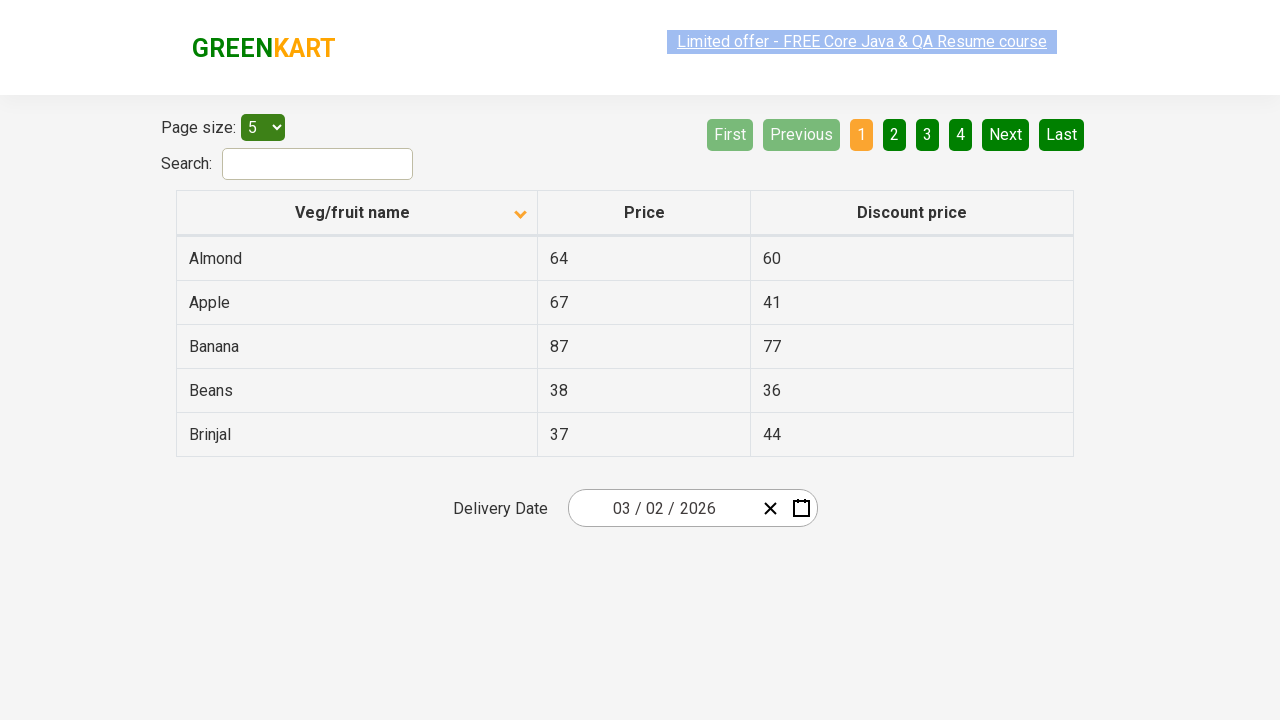

Verified table is sorted correctly in ascending order
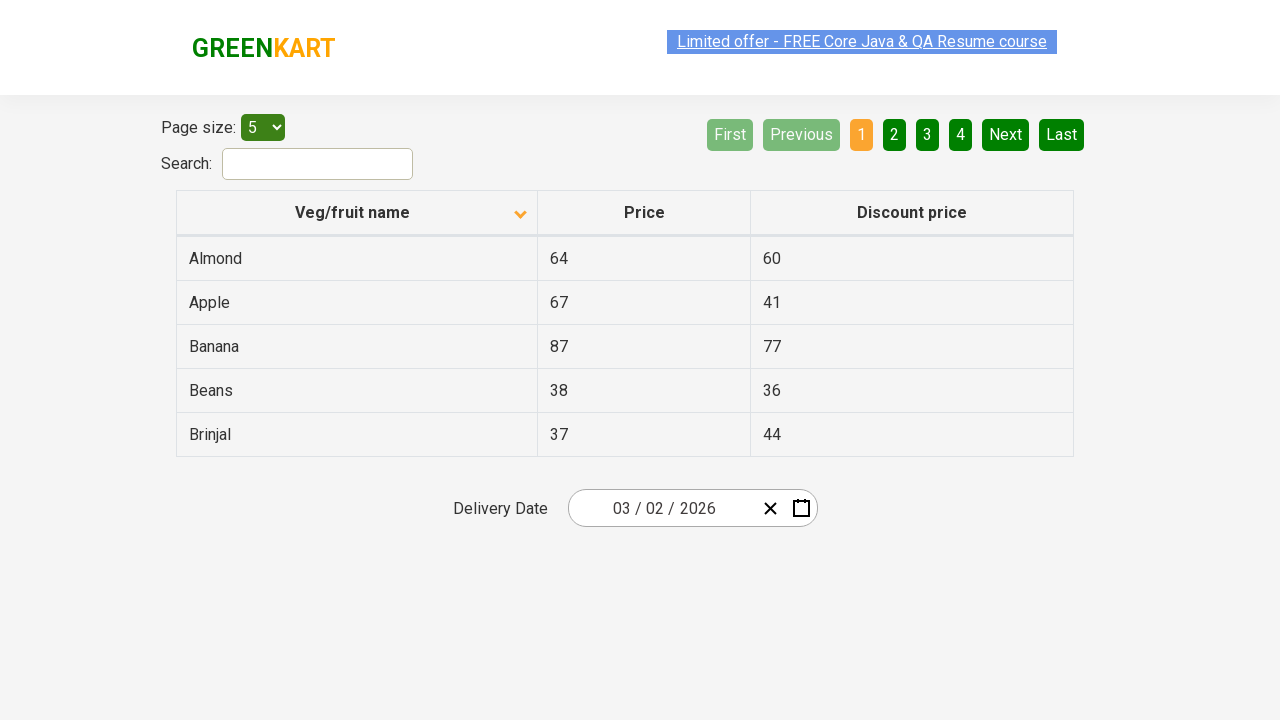

Clicked Next button to navigate to next page at (1006, 134) on [aria-label='Next']
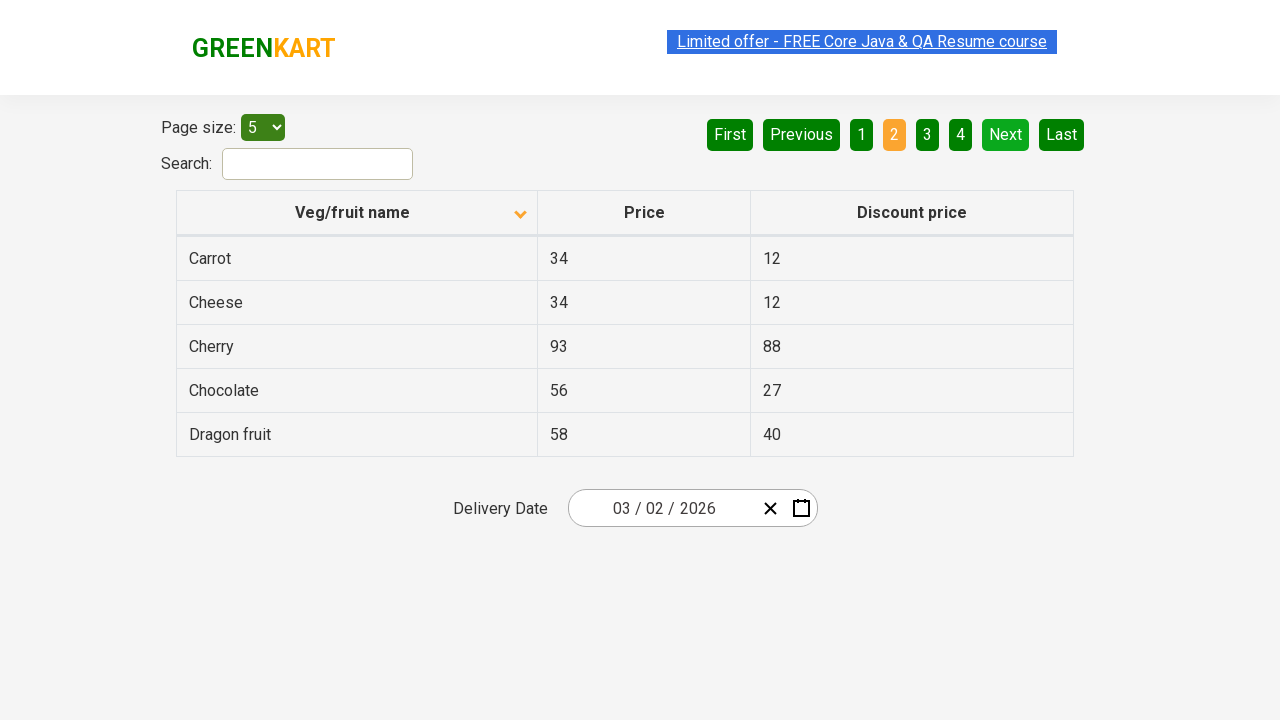

Waited for page transition after clicking Next
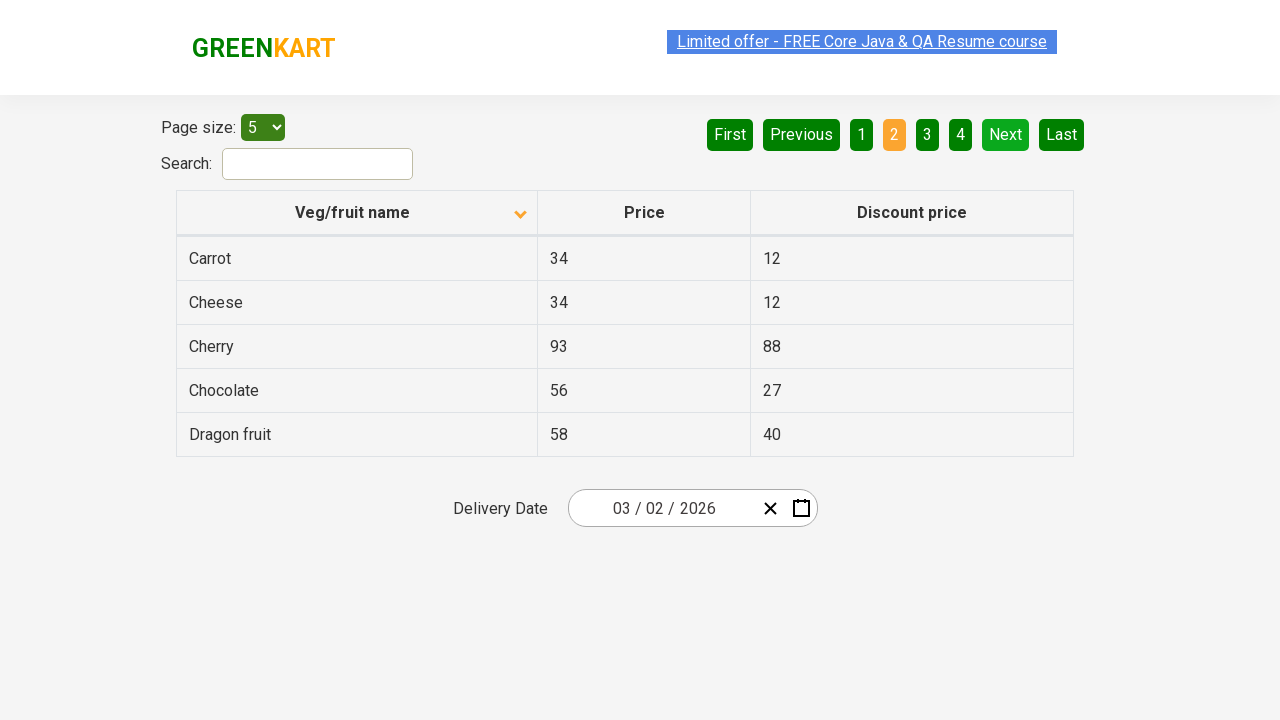

Clicked Next button to navigate to next page at (1006, 134) on [aria-label='Next']
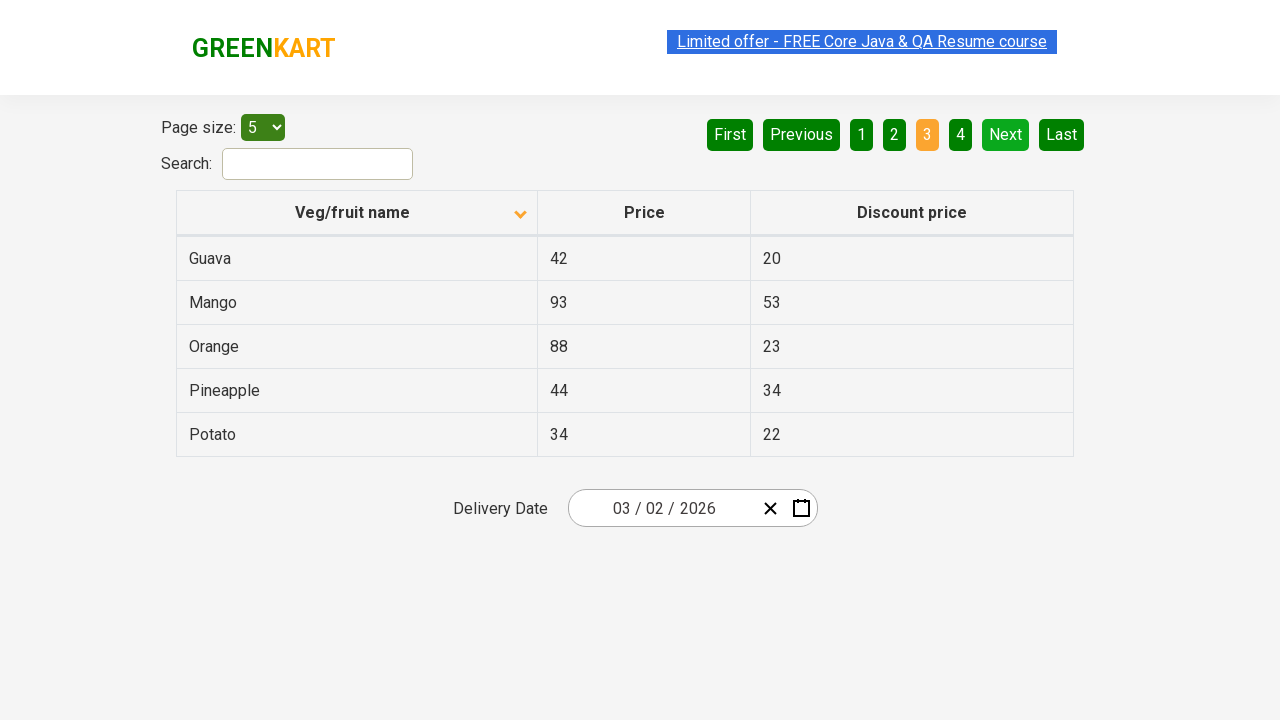

Waited for page transition after clicking Next
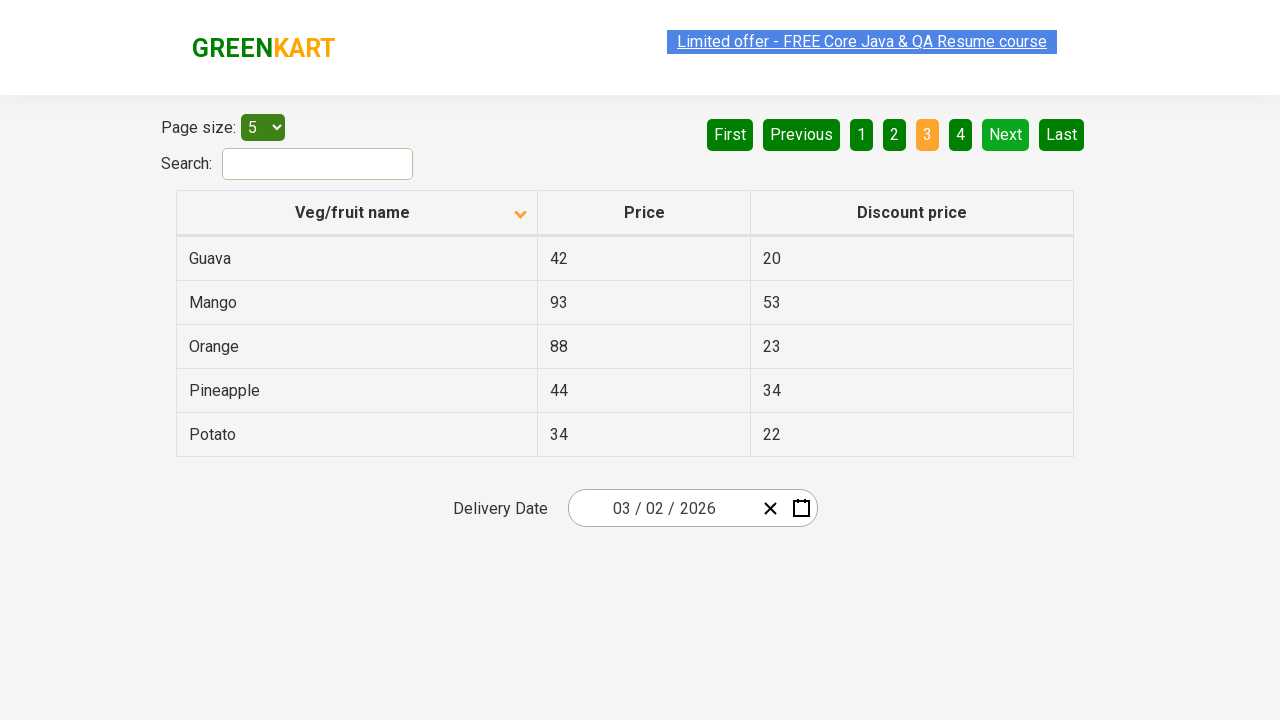

Clicked Next button to navigate to next page at (1006, 134) on [aria-label='Next']
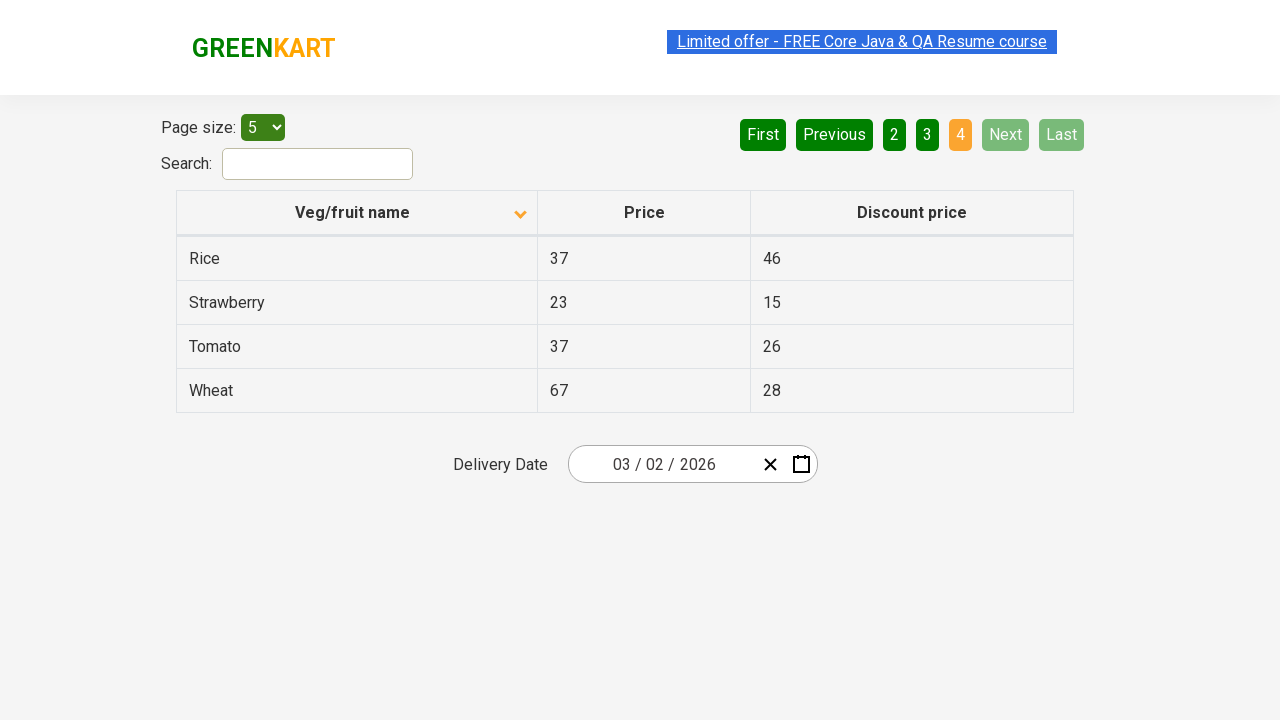

Waited for page transition after clicking Next
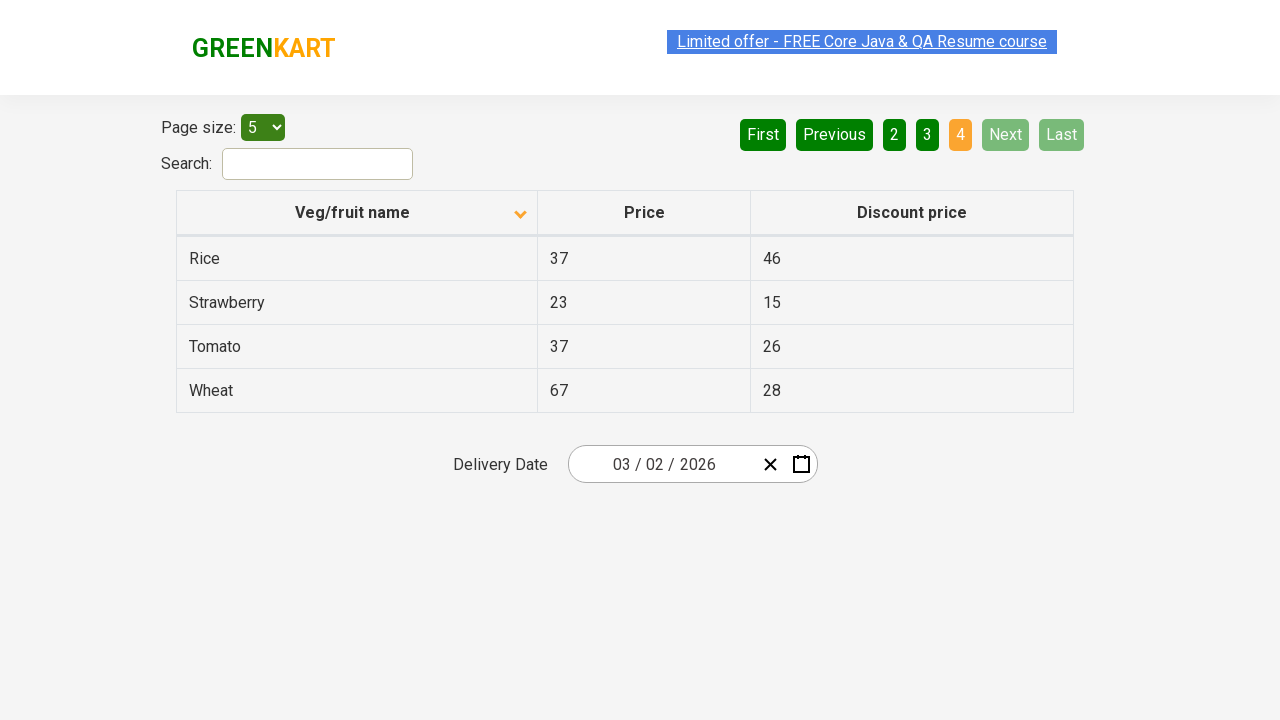

Found 'Tomato' in table and retrieved its price
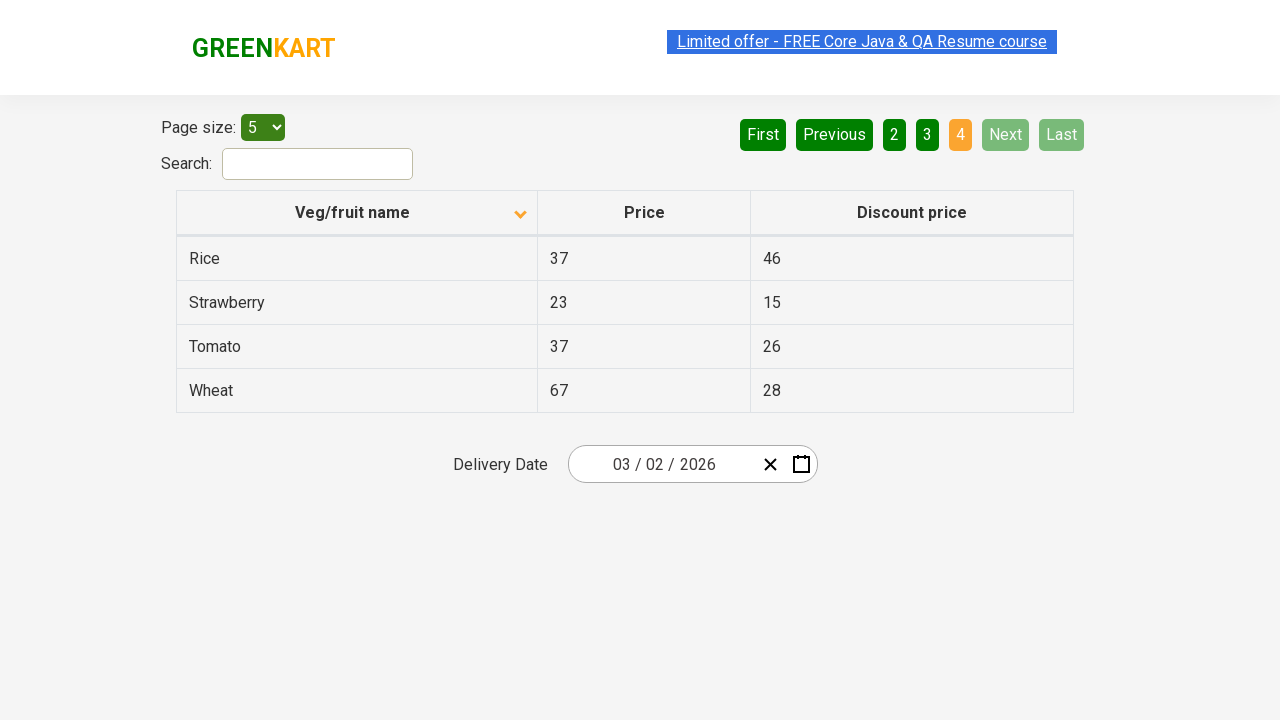

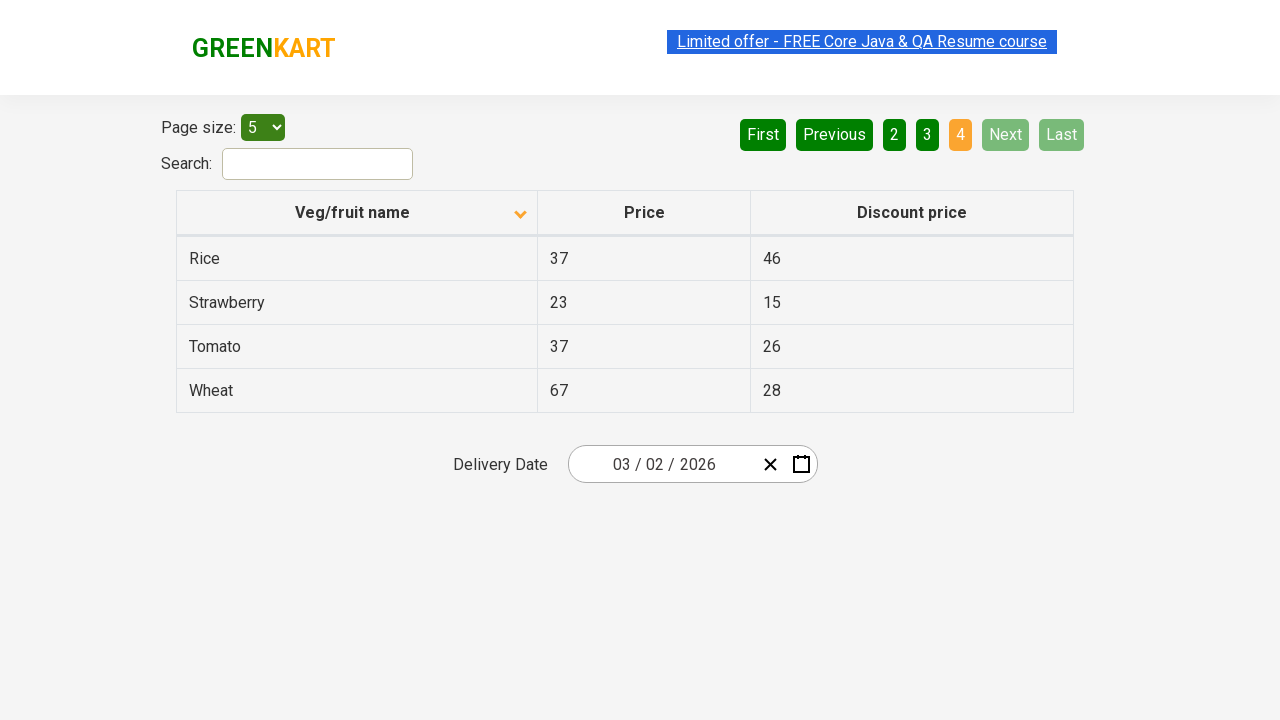